Tests checkboxes functionality by navigating to the page and toggling checkbox states

Starting URL: https://the-internet.herokuapp.com/

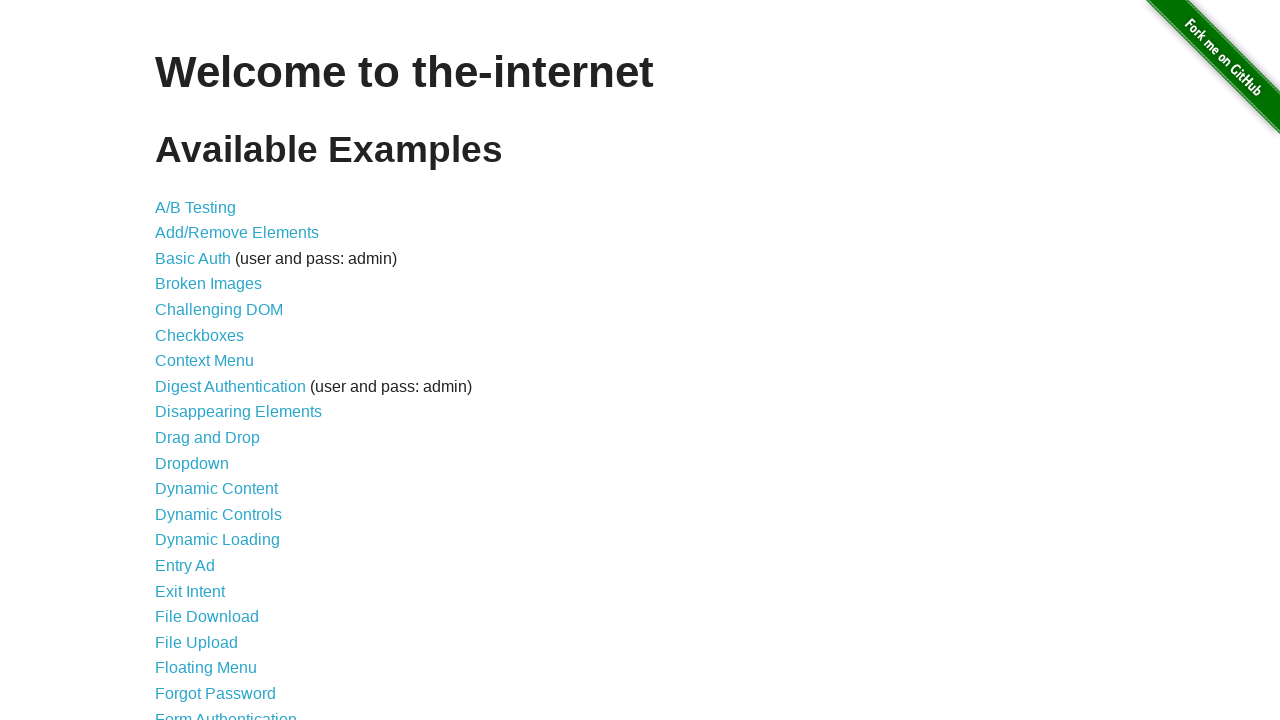

Clicked on Checkboxes link to navigate to checkboxes test page at (200, 335) on xpath=//a[text()='Checkboxes']
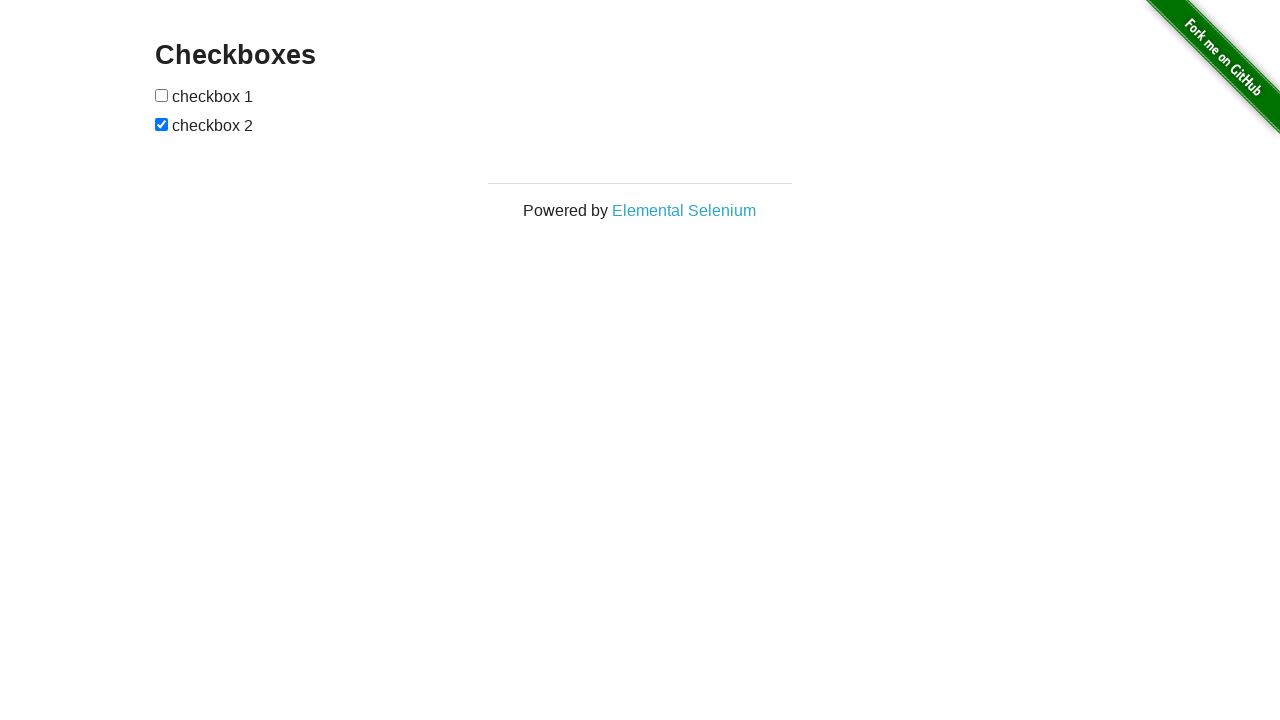

Checkboxes container loaded and ready
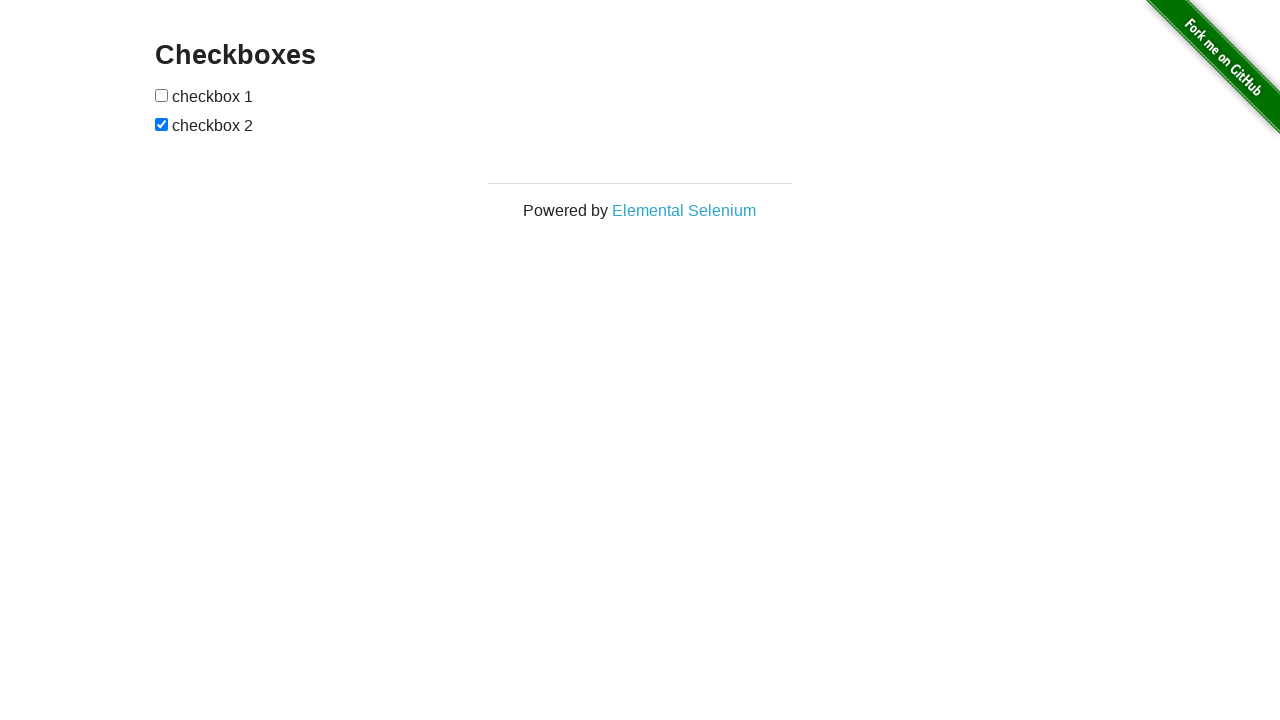

Located first checkbox element
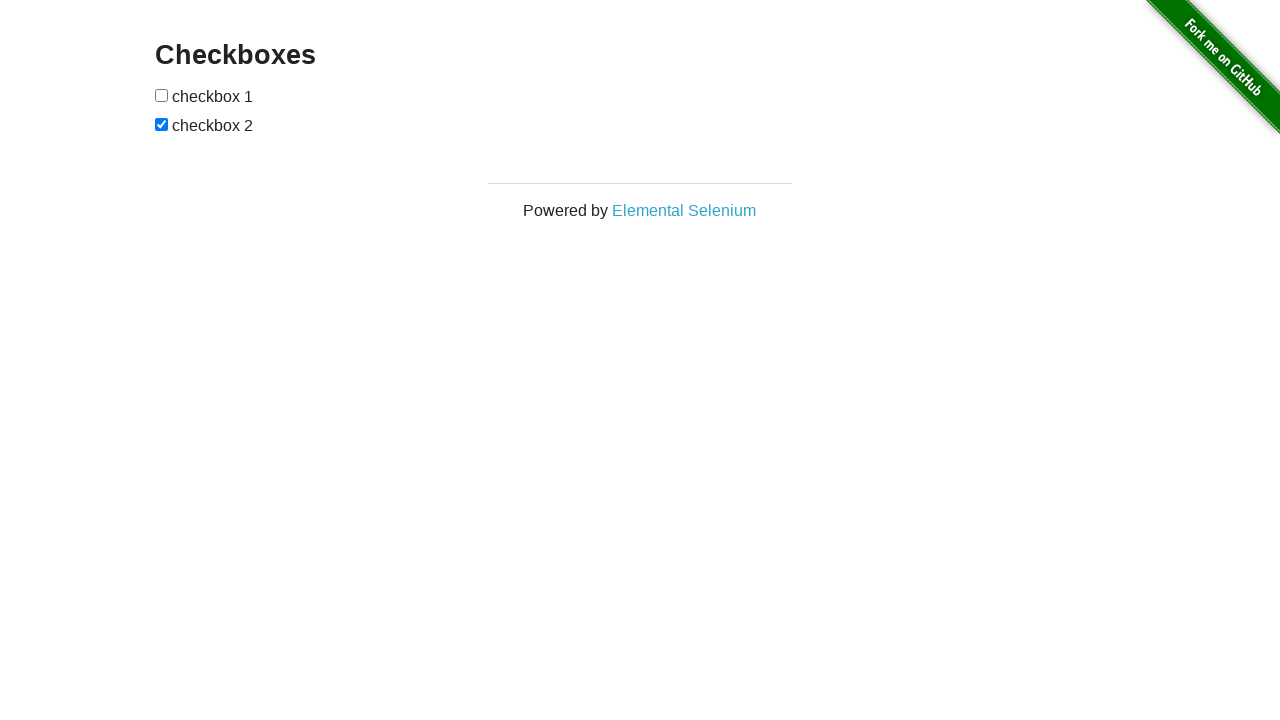

First checkbox was unchecked, now checked it at (162, 95) on xpath=//input[@type='checkbox'][1]
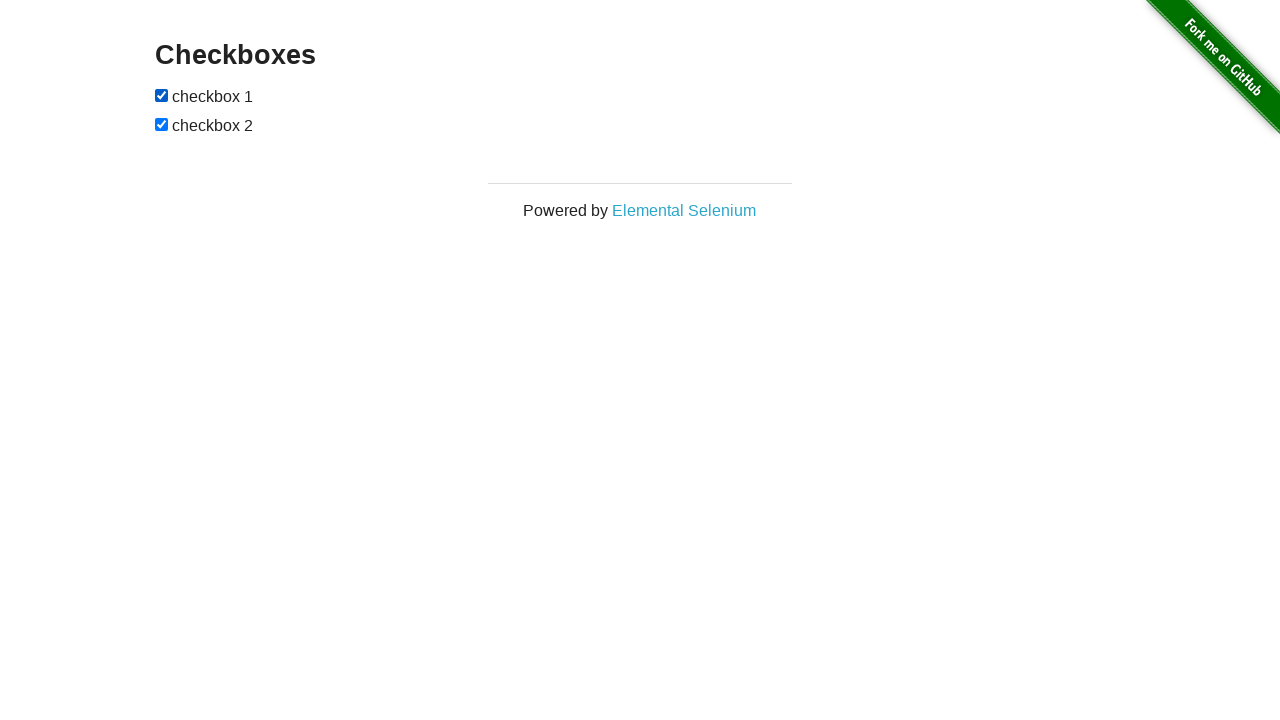

Located second checkbox element
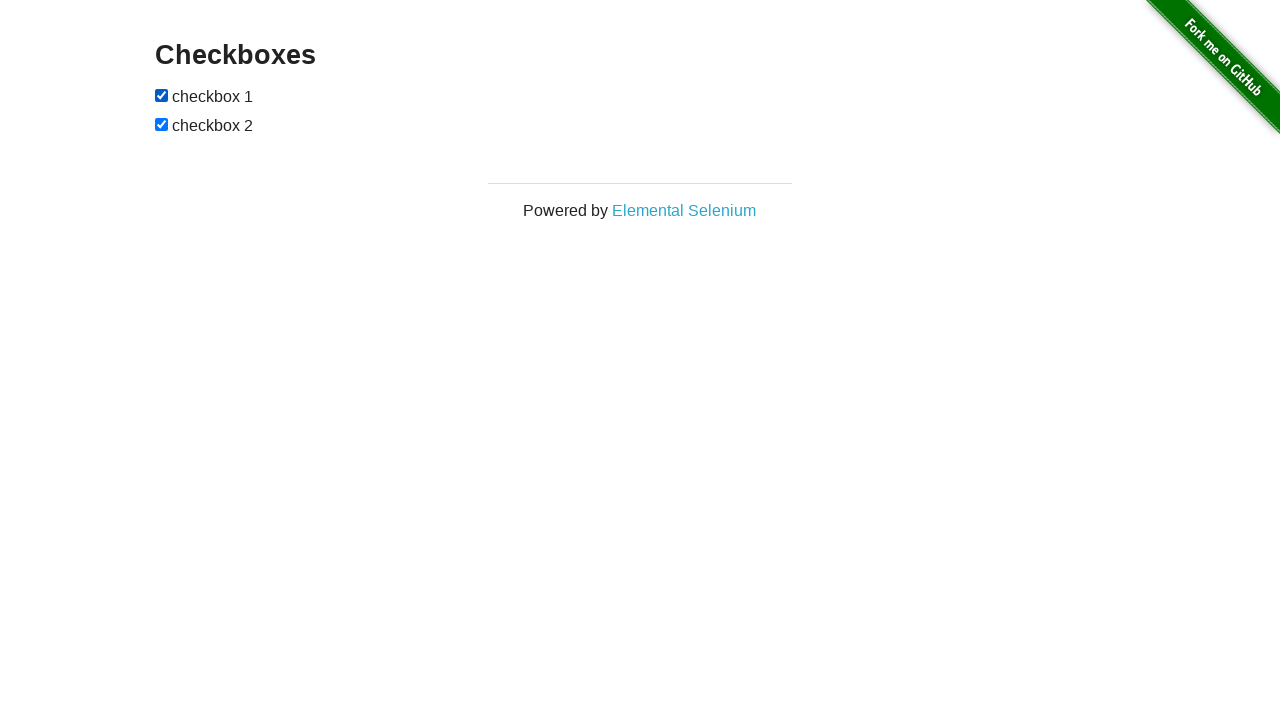

Second checkbox was checked, now unchecked it at (162, 124) on xpath=//input[@type='checkbox'][2]
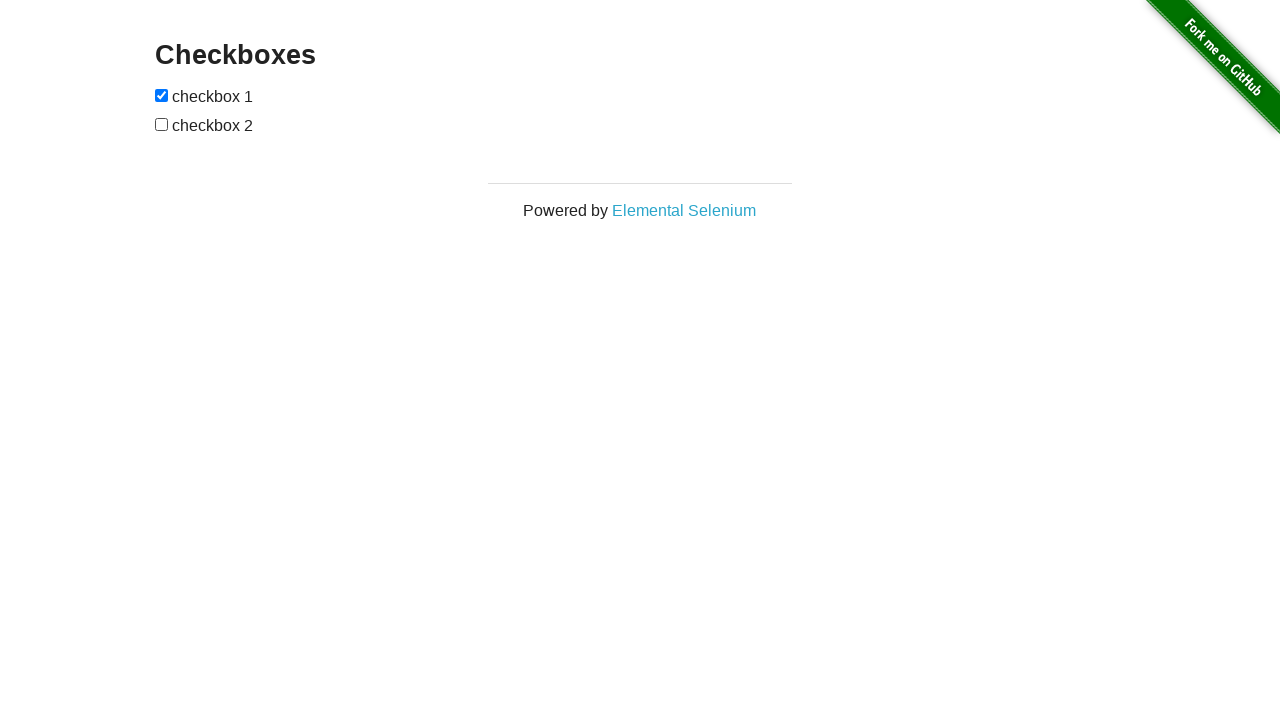

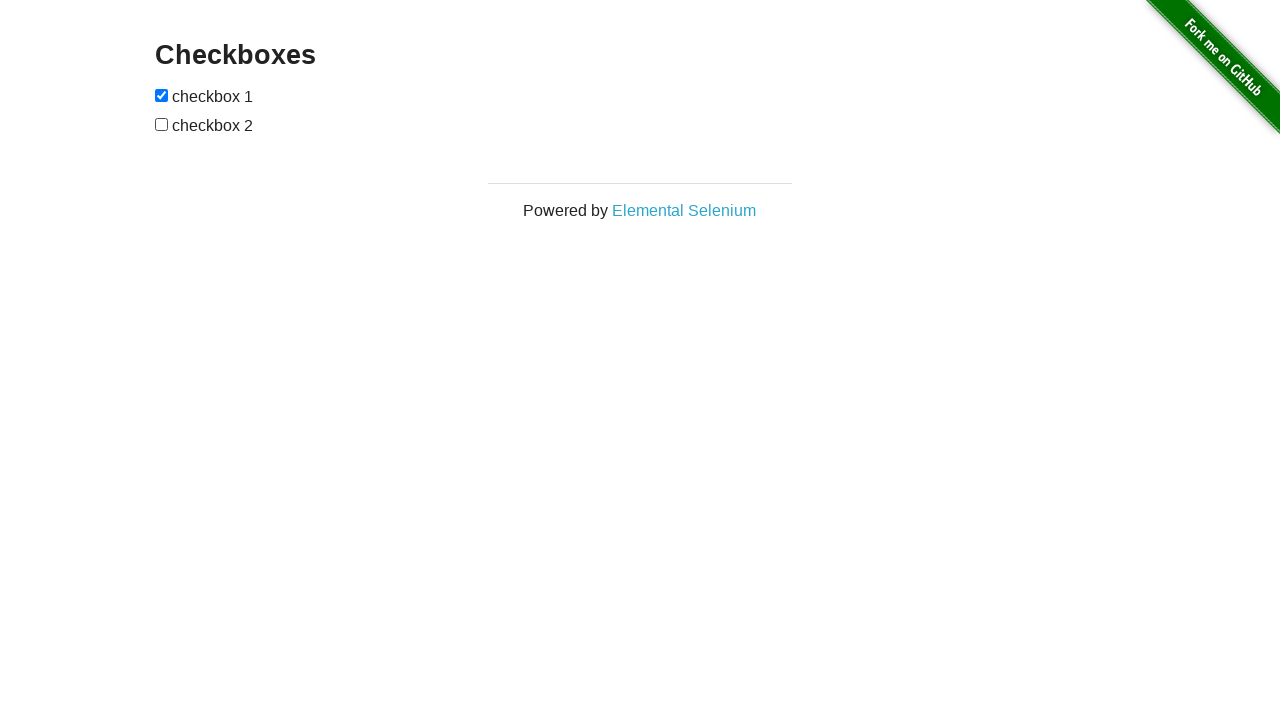